Navigates to a training support website and clicks the "About Us" link to verify navigation works

Starting URL: https://www.training-support.net

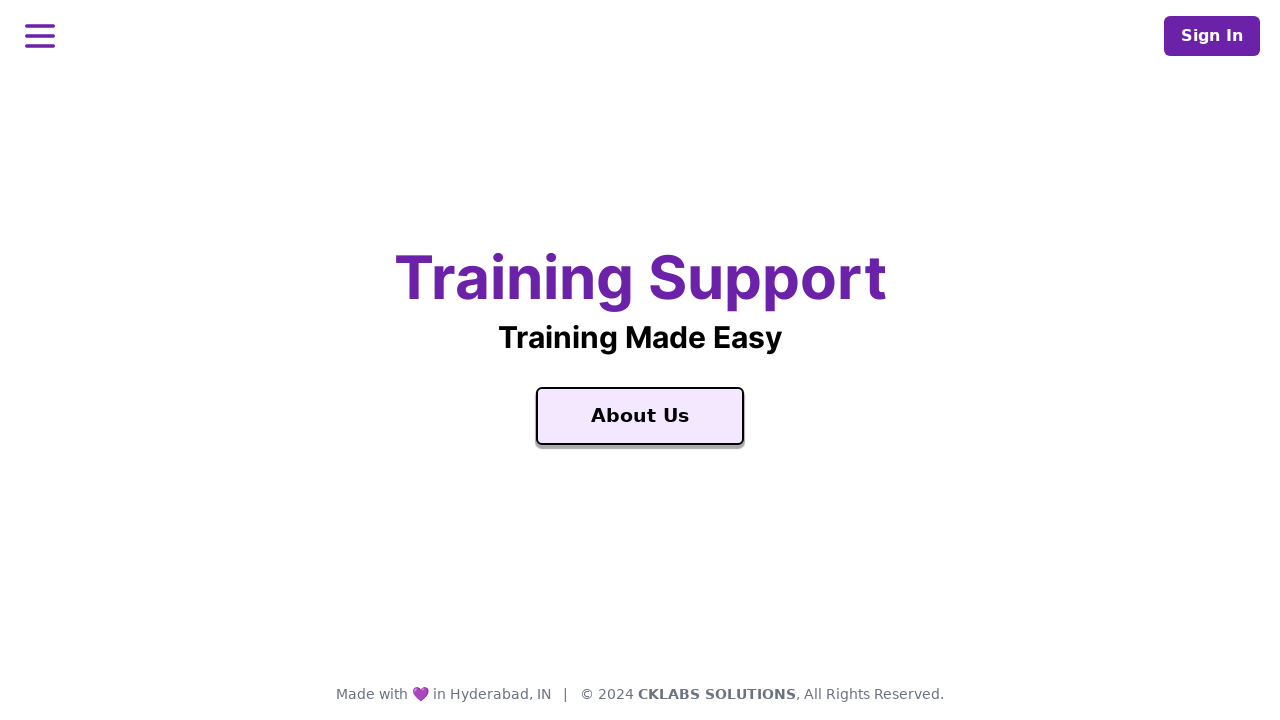

Clicked the 'About Us' link at (640, 416) on xpath=//a[text()='About Us']
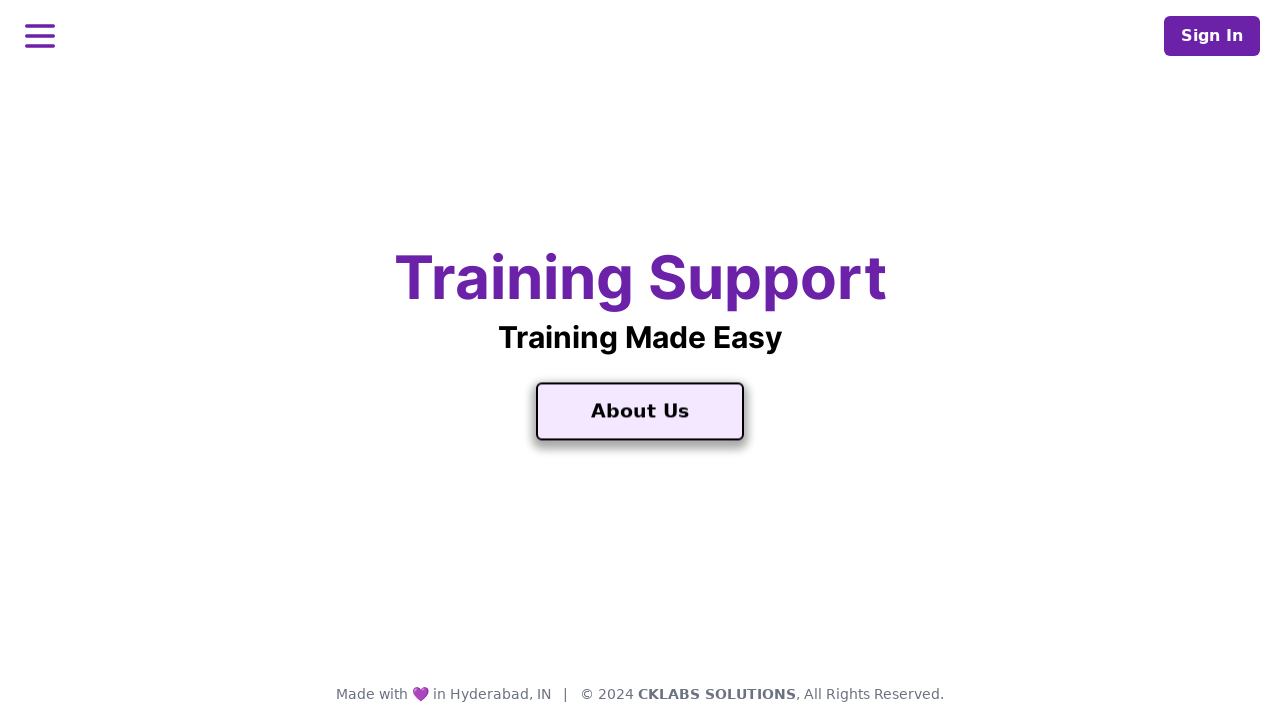

Waited for page to load after clicking 'About Us'
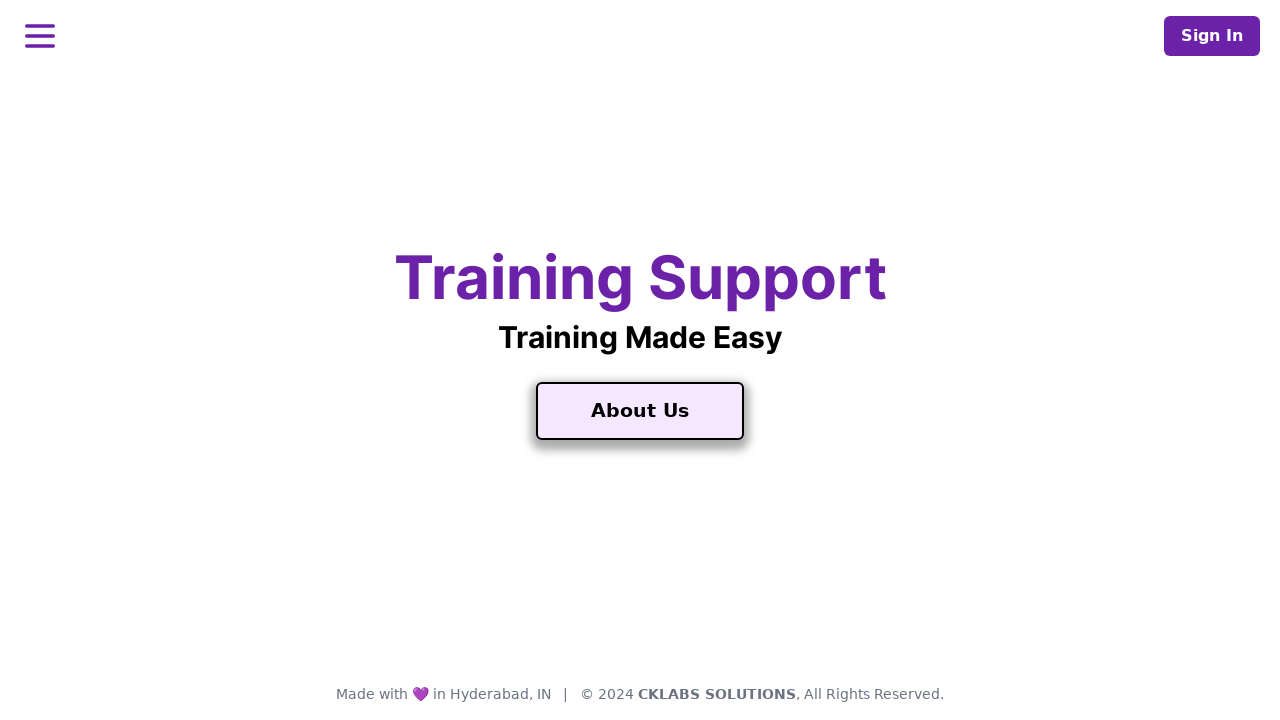

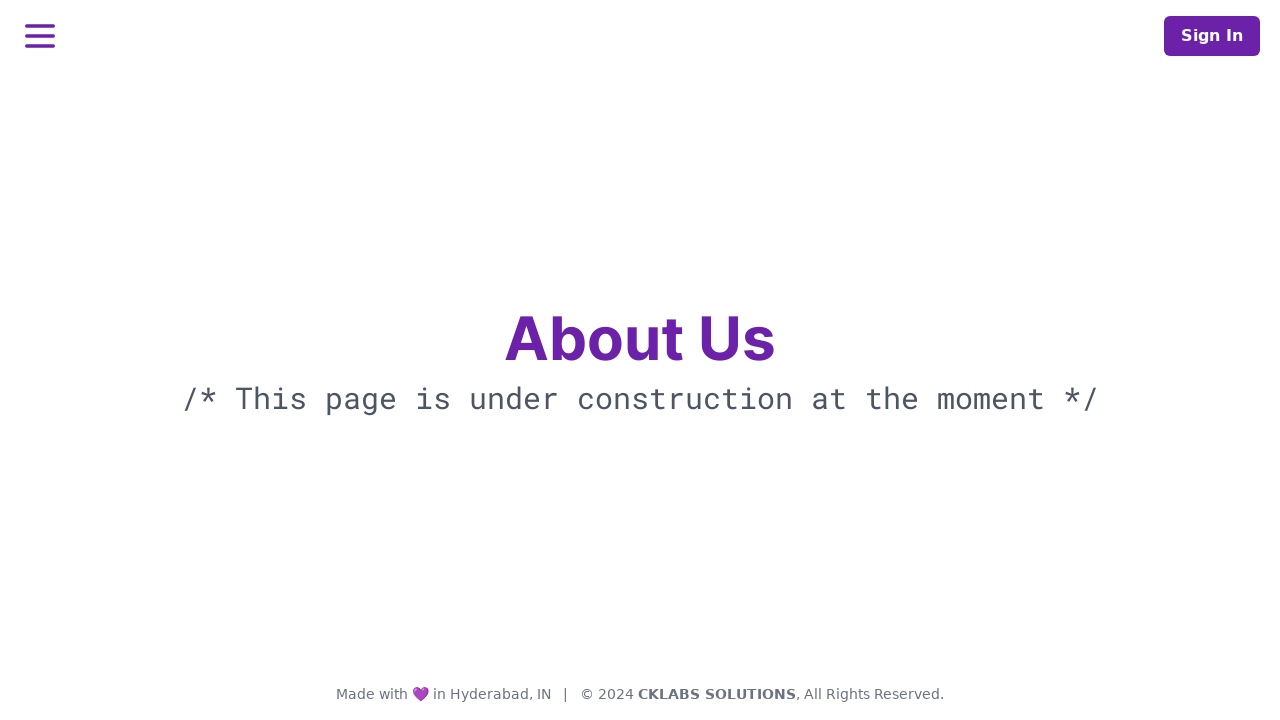